Clicks the Contact link and navigates to the Contact page

Starting URL: https://www.newsinlevels.com/

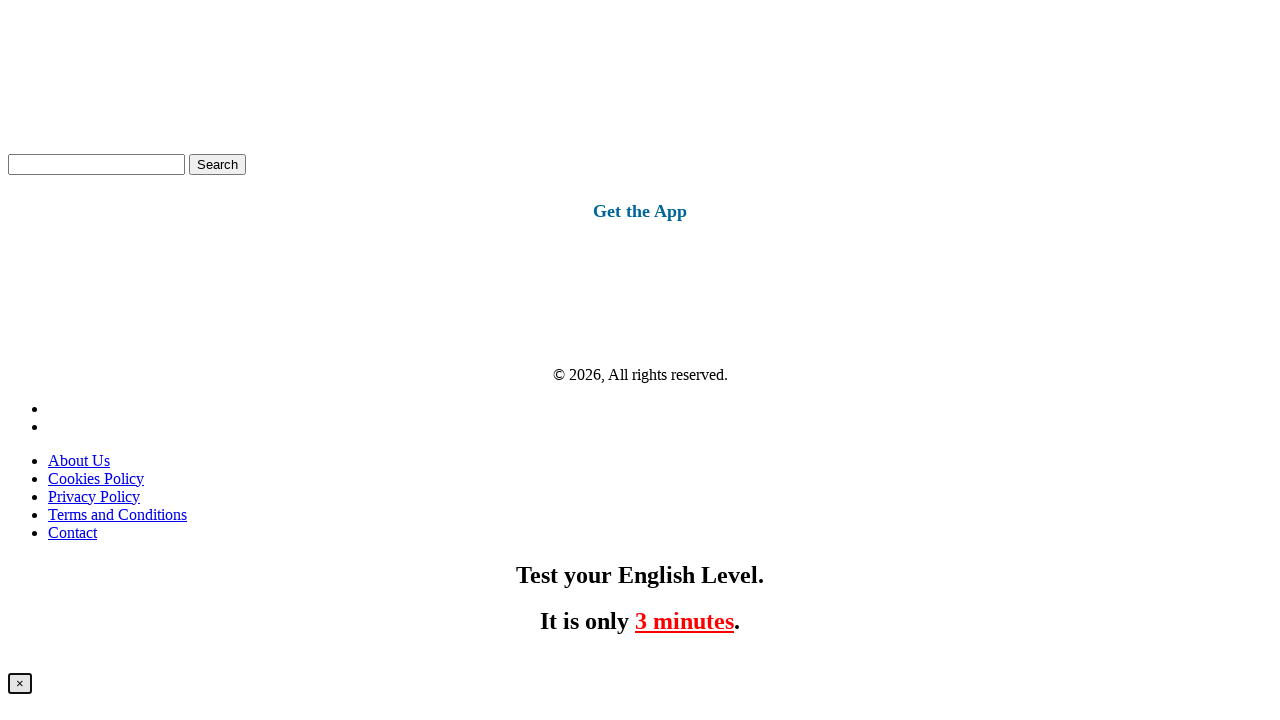

Clicked the Contact link at (72, 532) on text='Contact'
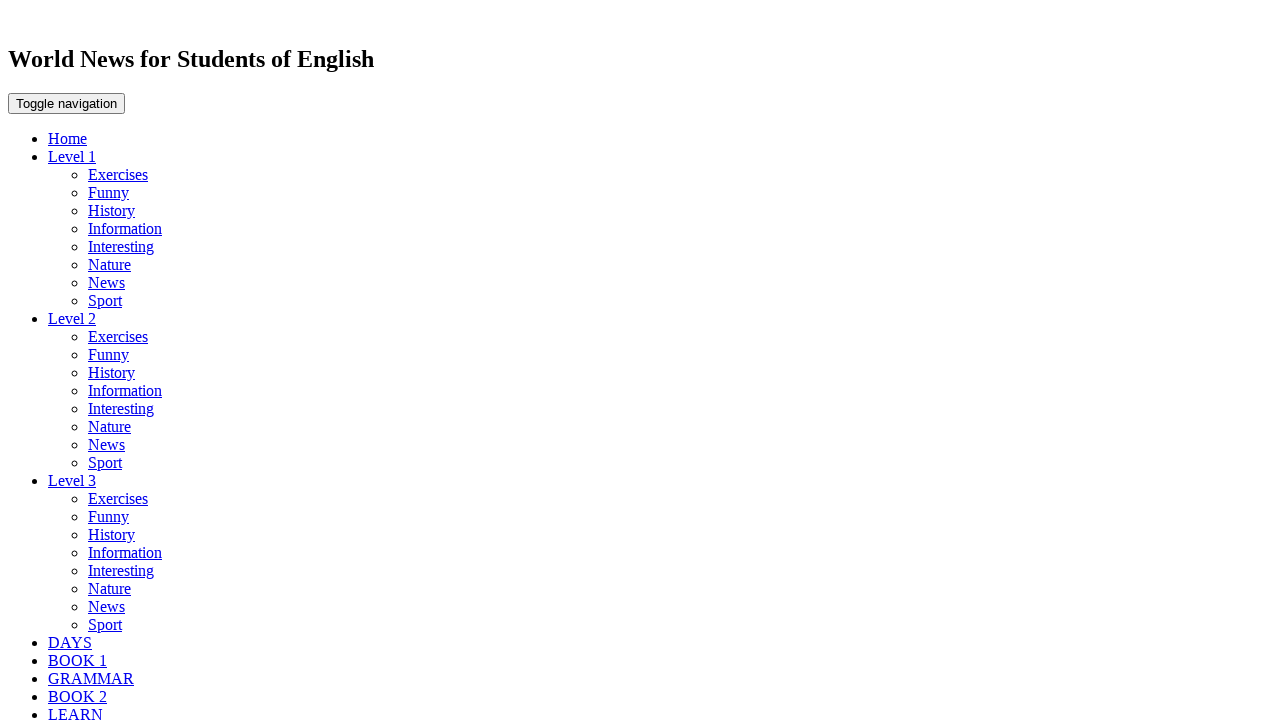

Navigated to Contact page
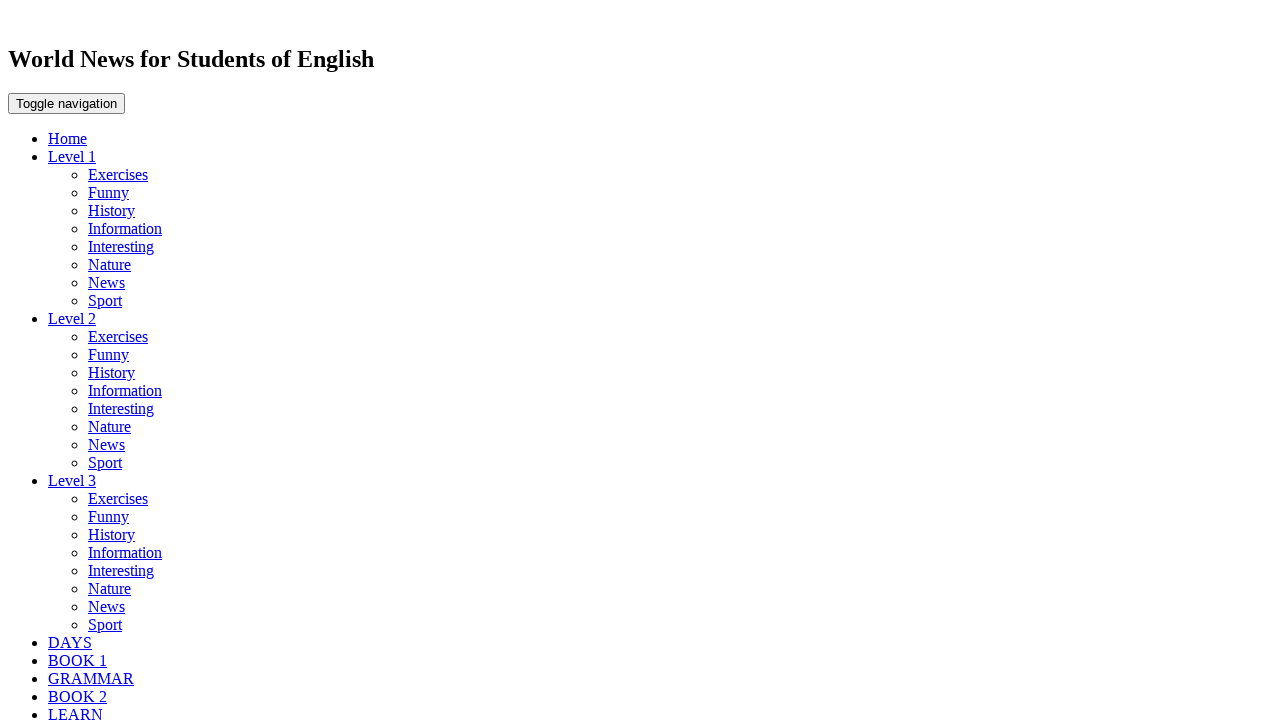

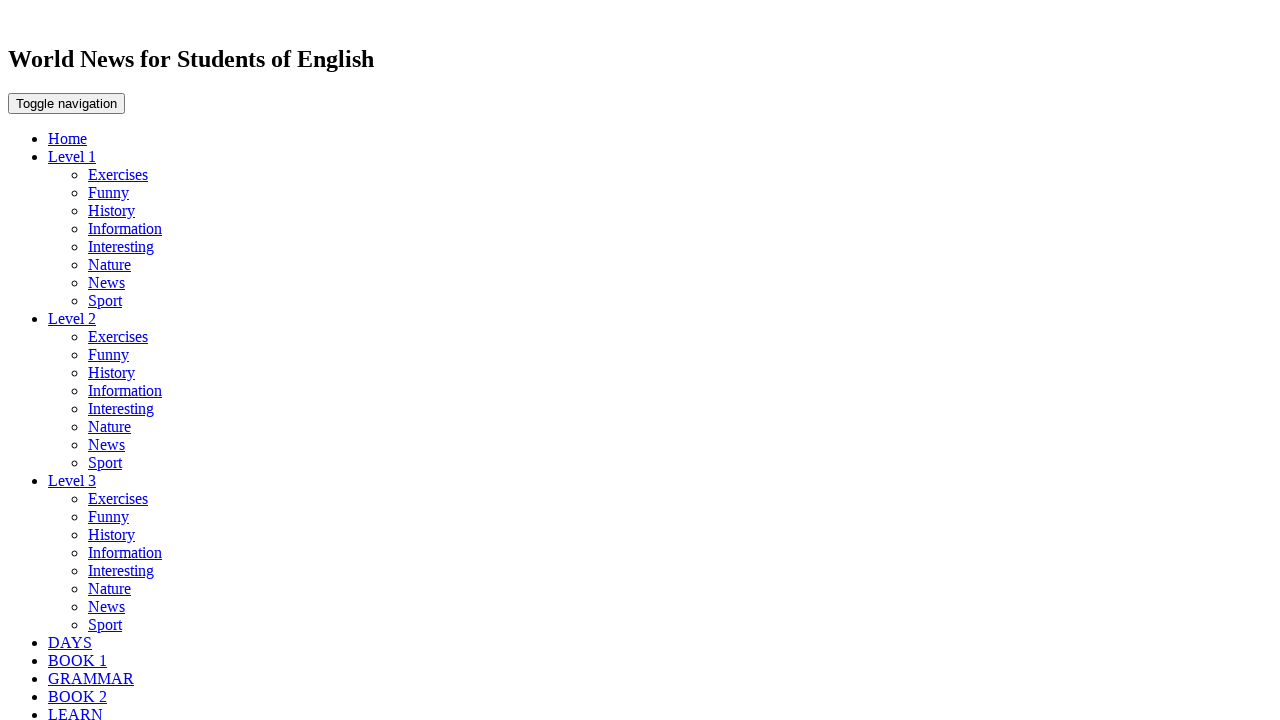